Tests drag and drop functionality by dragging an element and dropping it onto a target element

Starting URL: https://sahitest.com/demo/dragDropMooTools.htm

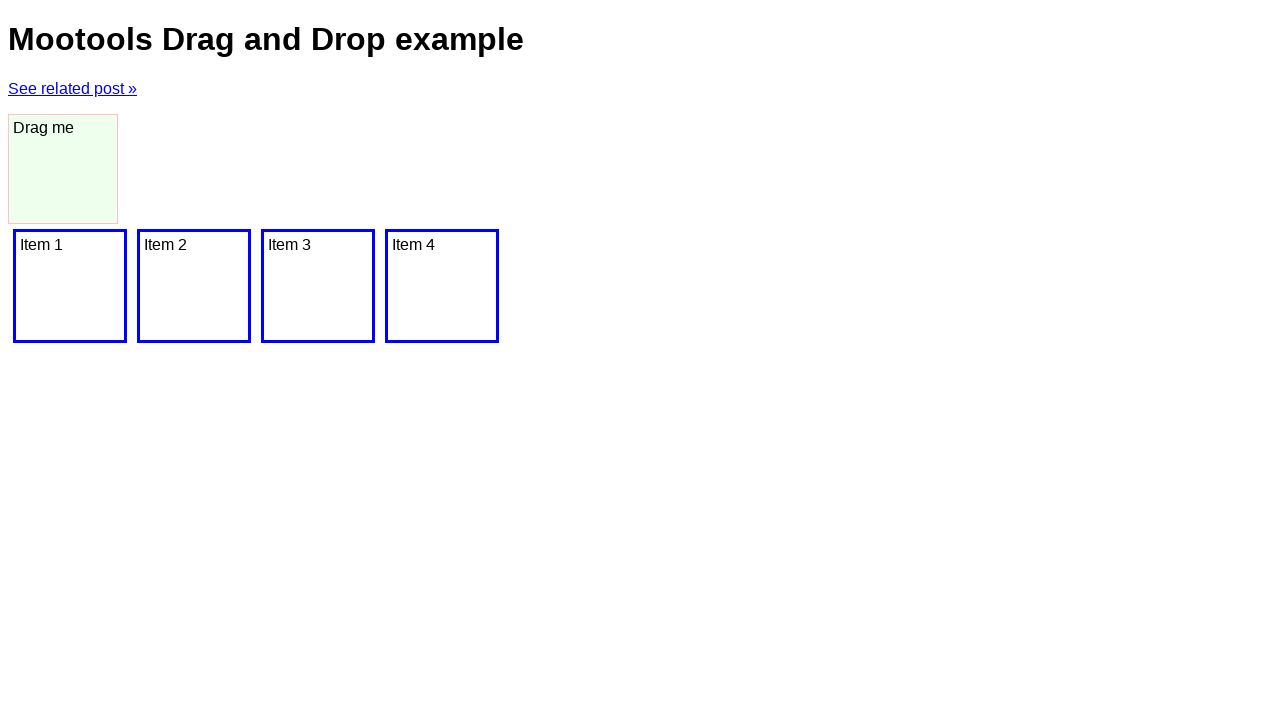

Located the draggable element with id 'dragger'
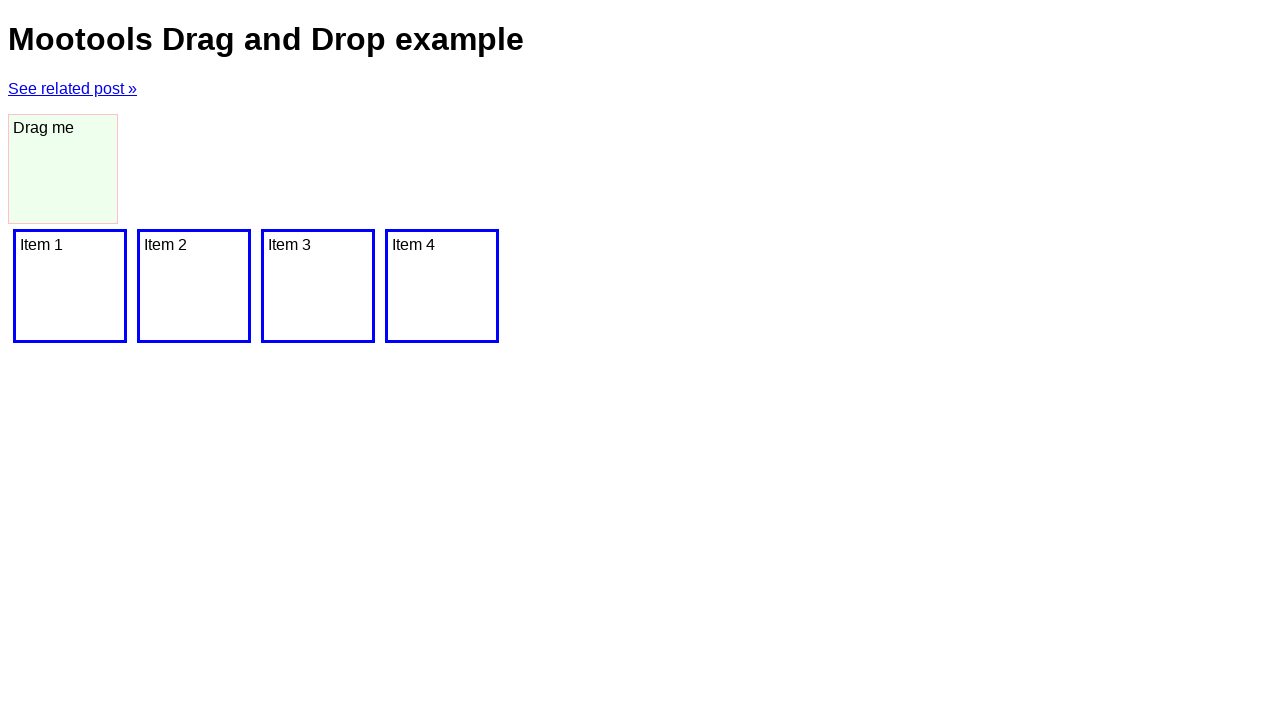

Located the drop target element
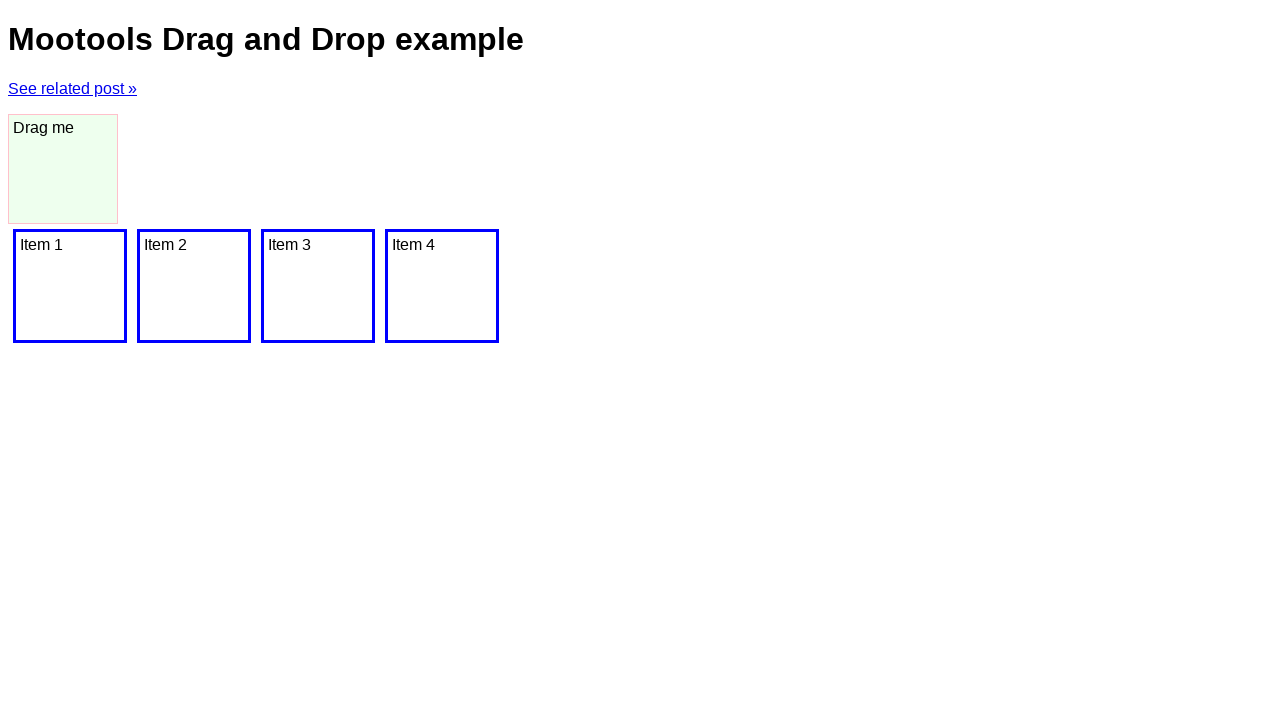

Dragged element and dropped it onto target element at (70, 286)
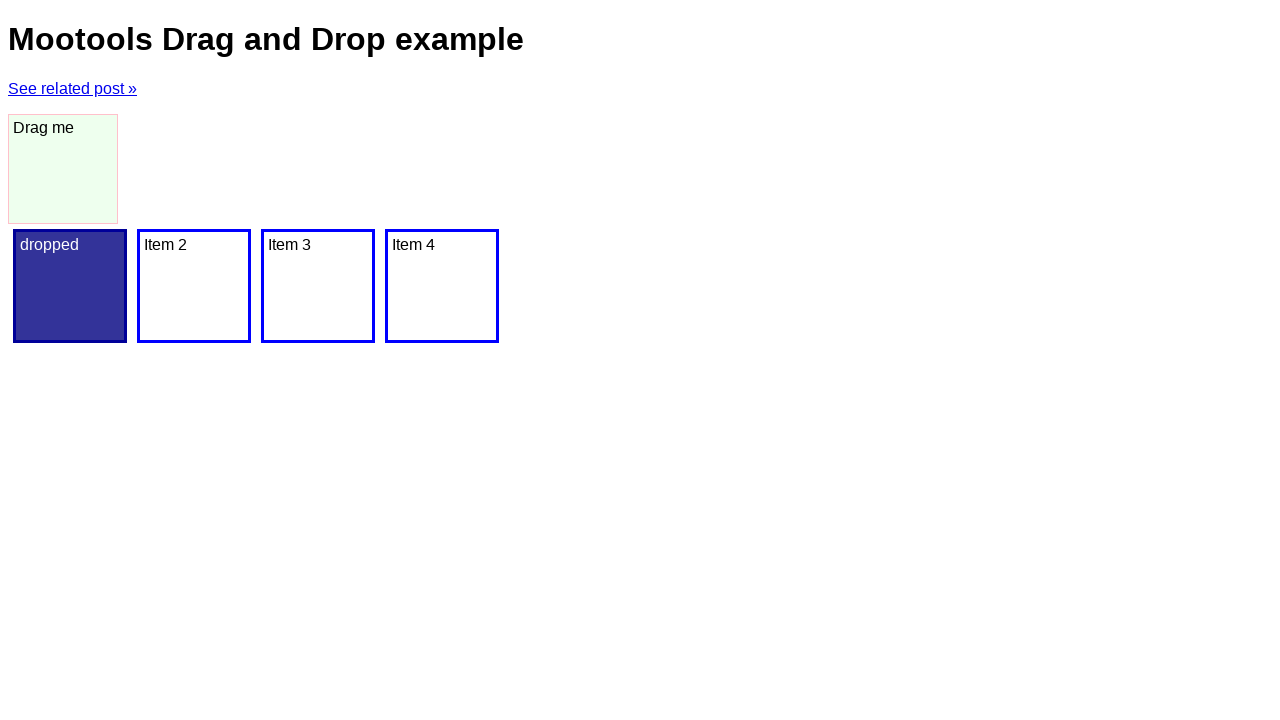

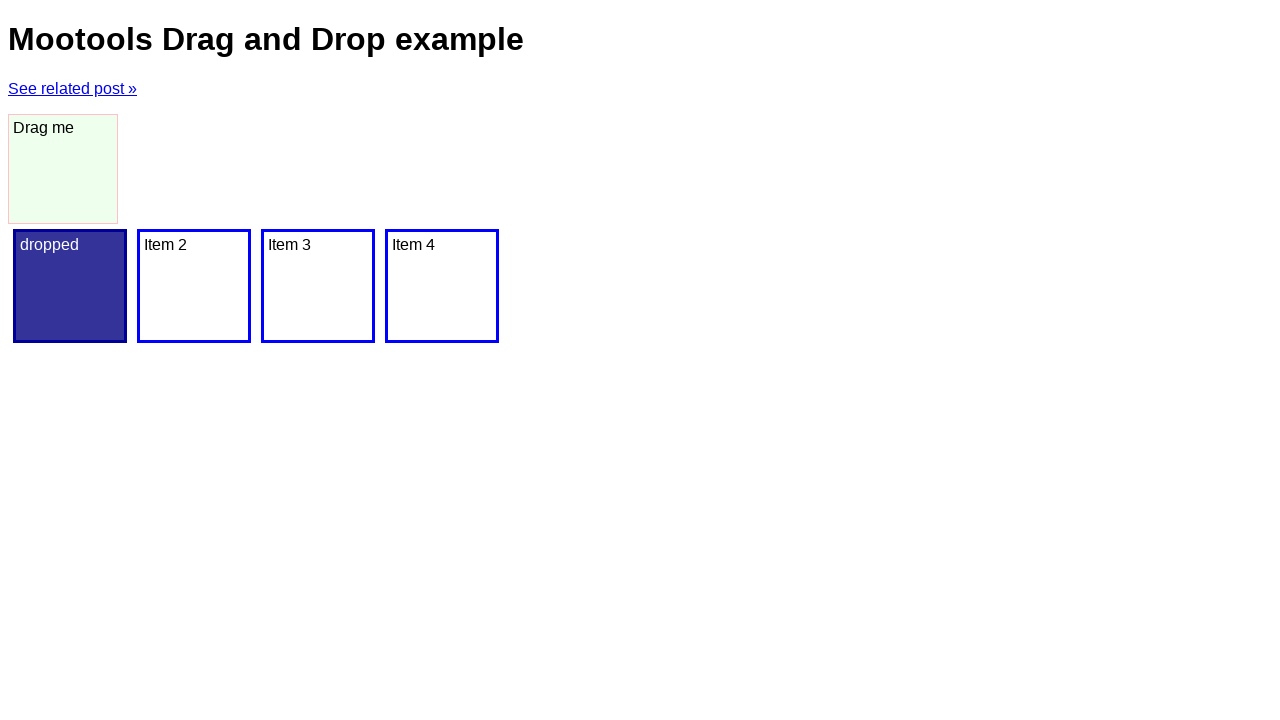